Tests that edits are saved when the input field loses focus (blur event).

Starting URL: https://demo.playwright.dev/todomvc

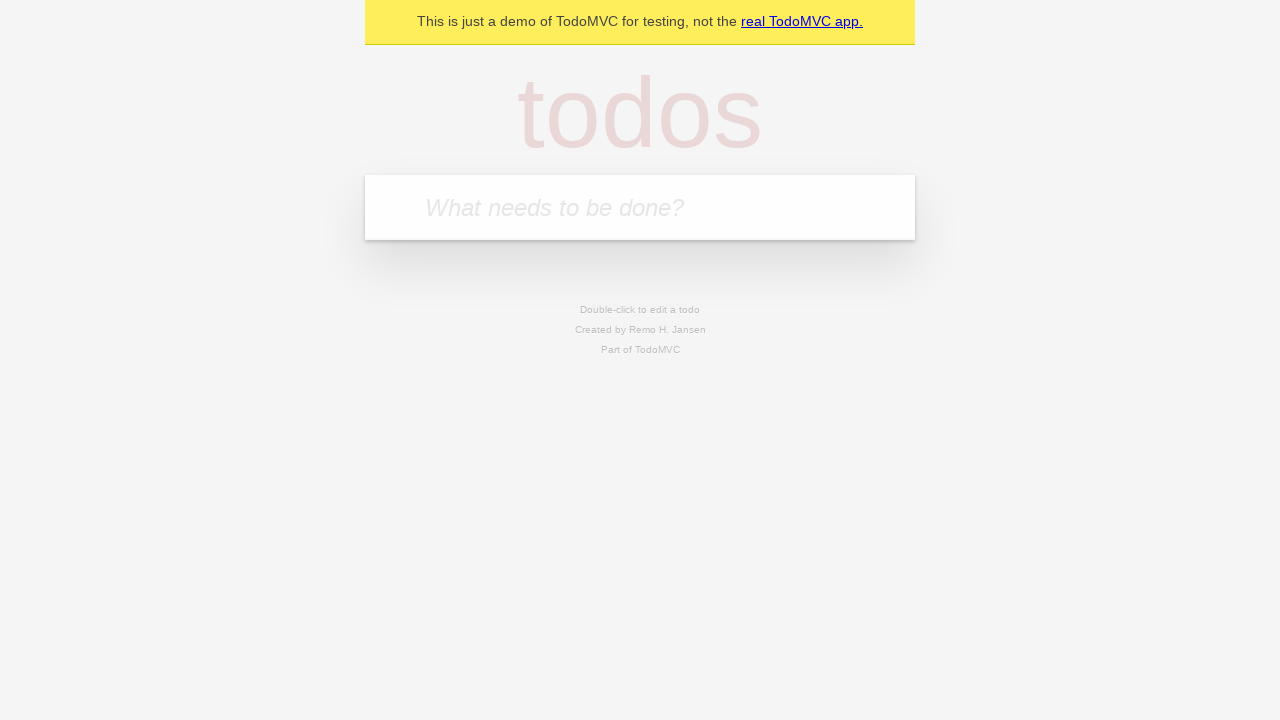

Filled new todo input with 'buy some cheese' on internal:attr=[placeholder="What needs to be done?"i]
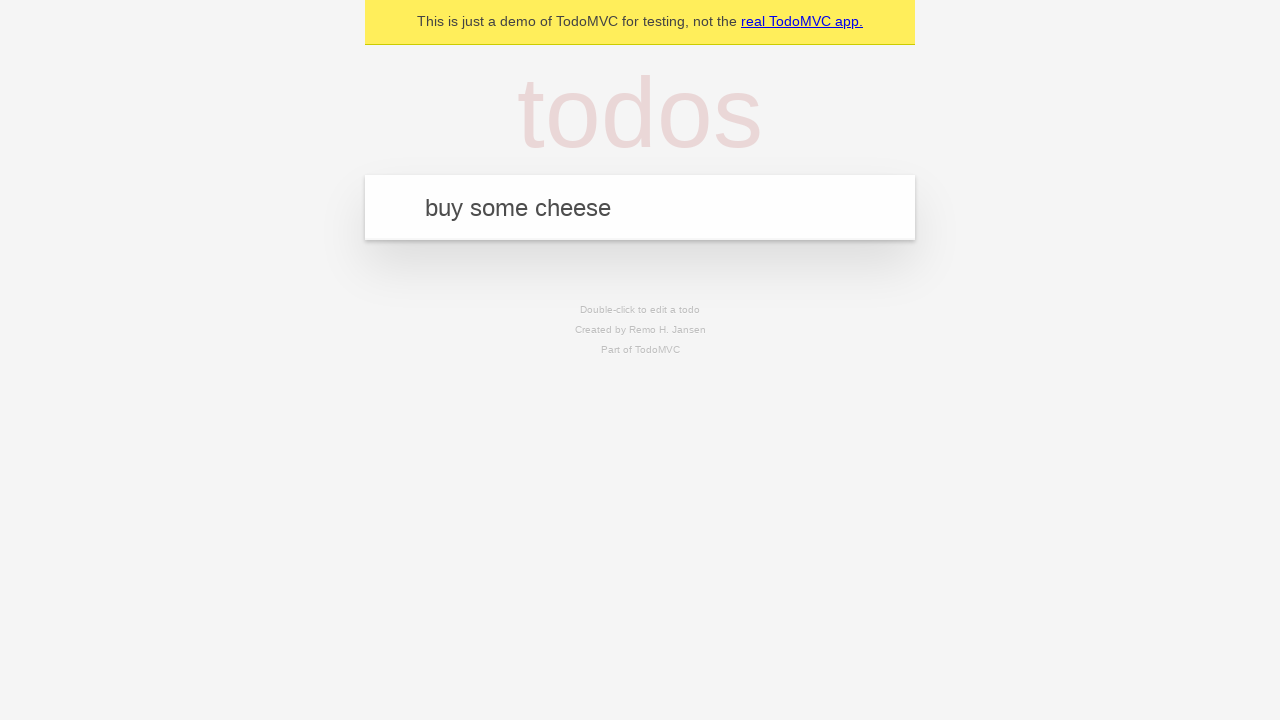

Pressed Enter to create todo 'buy some cheese' on internal:attr=[placeholder="What needs to be done?"i]
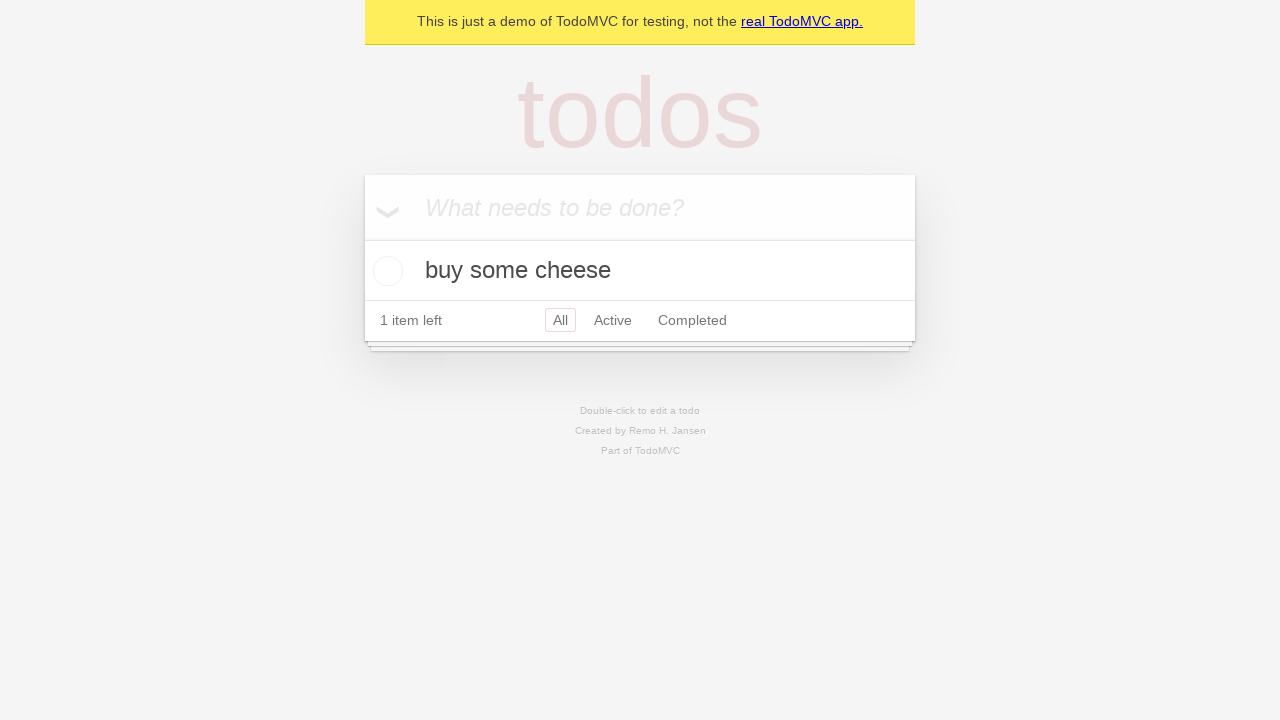

Filled new todo input with 'feed the cat' on internal:attr=[placeholder="What needs to be done?"i]
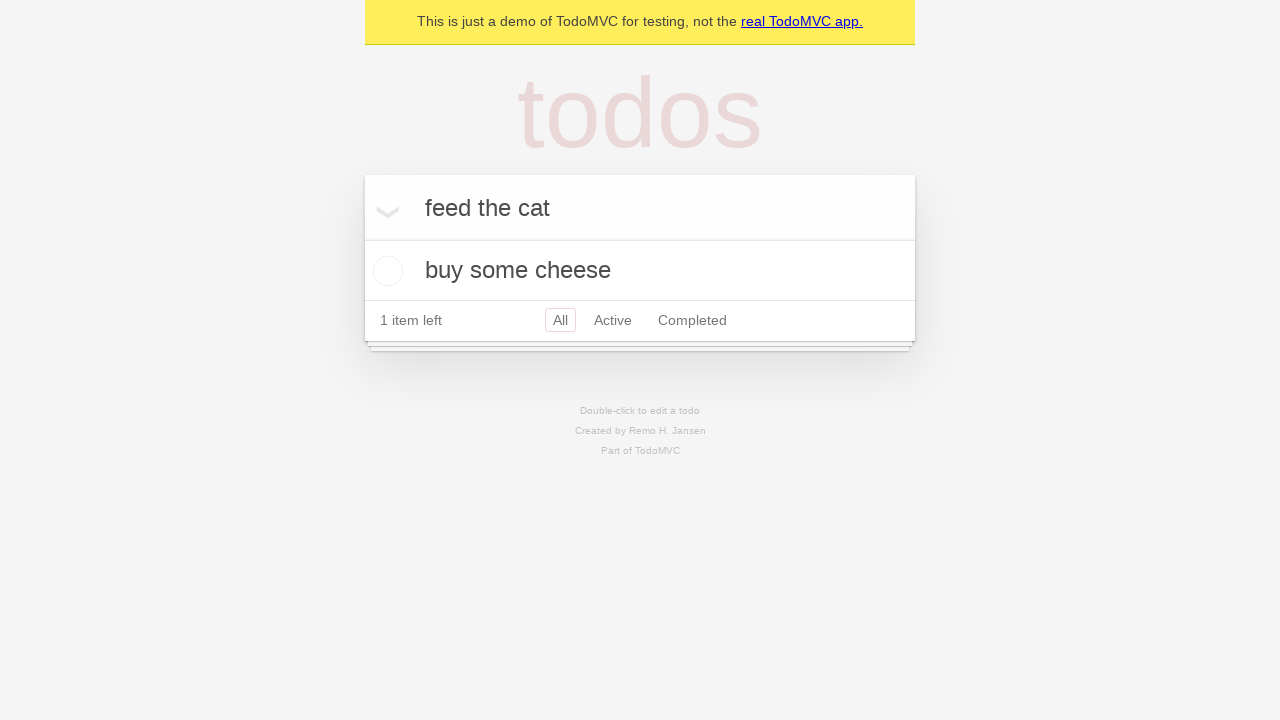

Pressed Enter to create todo 'feed the cat' on internal:attr=[placeholder="What needs to be done?"i]
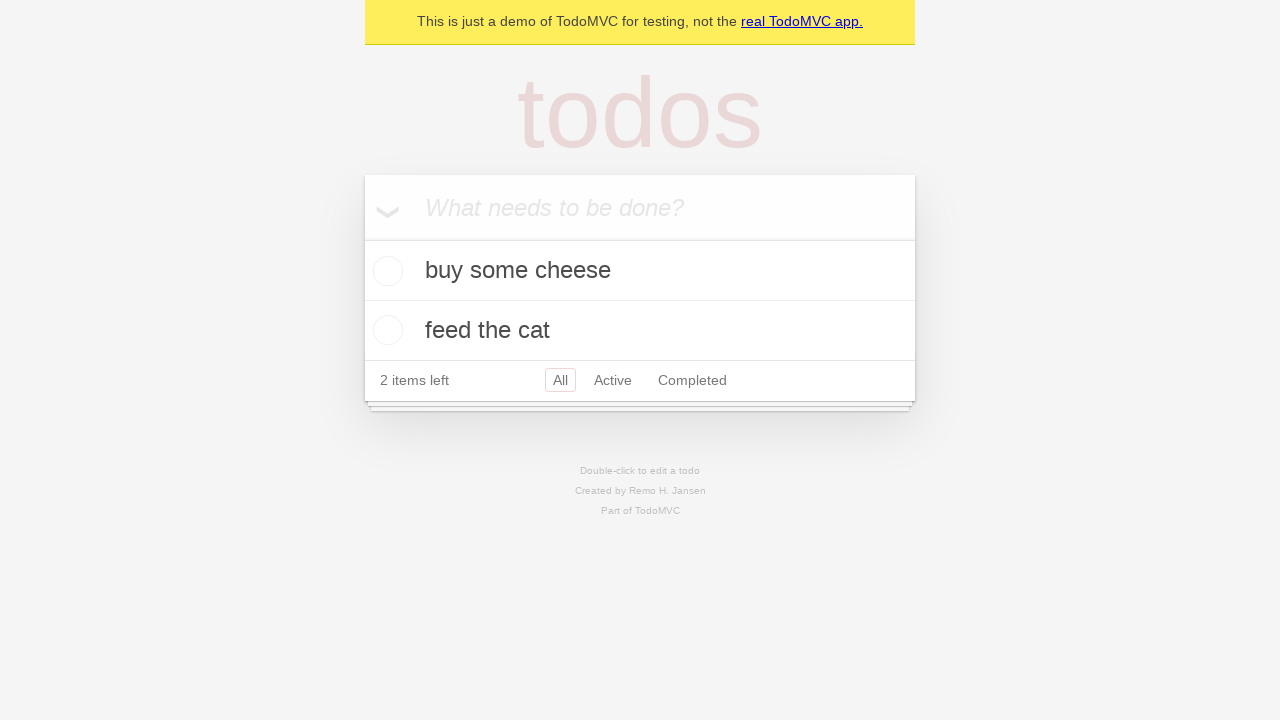

Filled new todo input with 'book a doctors appointment' on internal:attr=[placeholder="What needs to be done?"i]
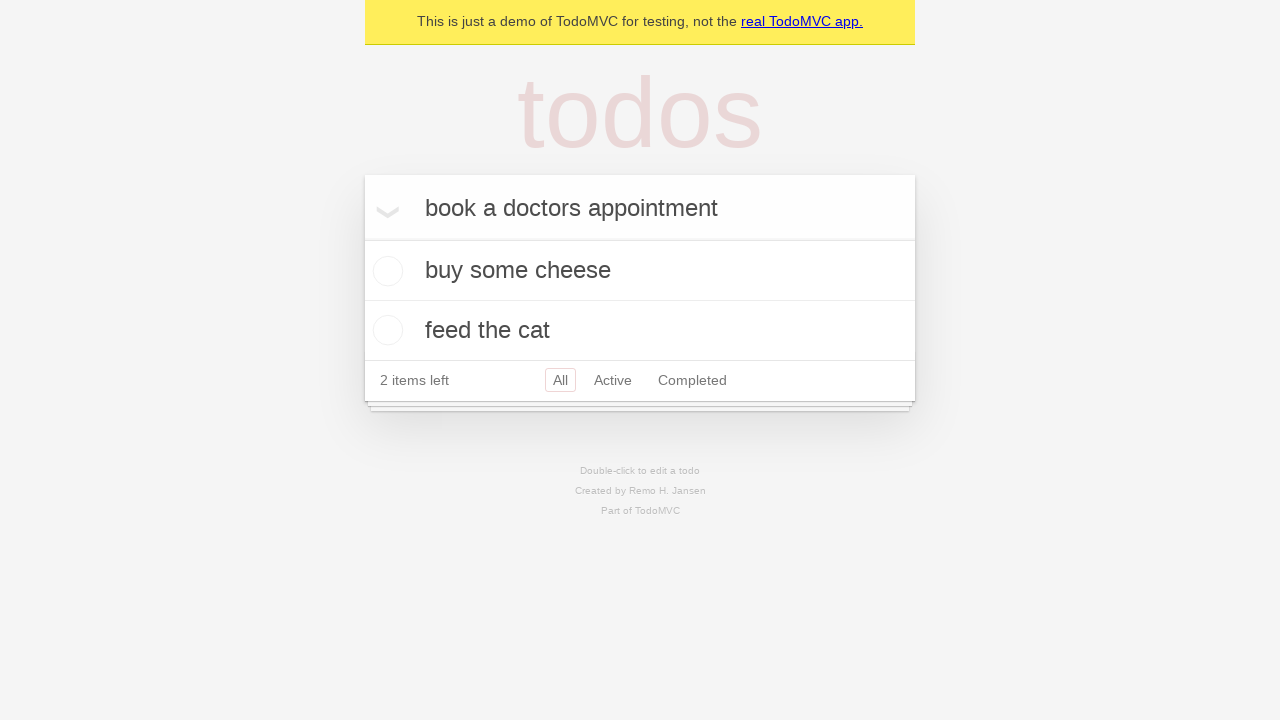

Pressed Enter to create todo 'book a doctors appointment' on internal:attr=[placeholder="What needs to be done?"i]
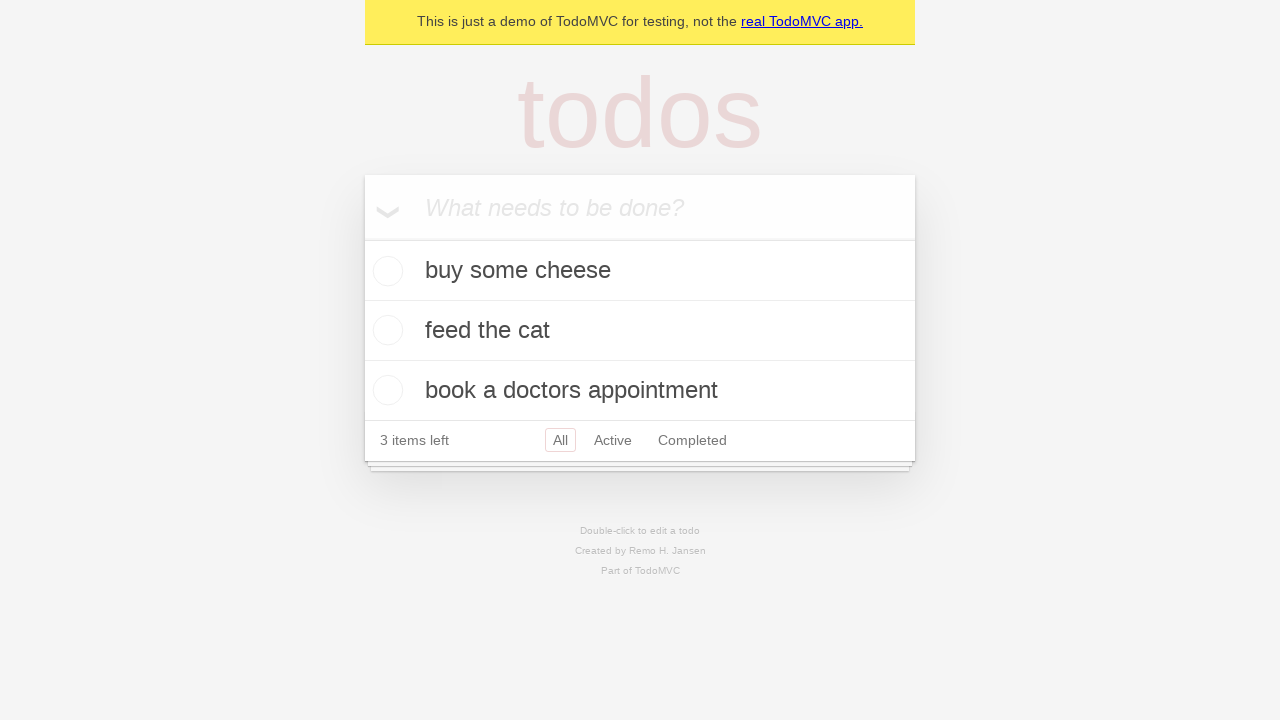

Waited for all 3 todos to be created
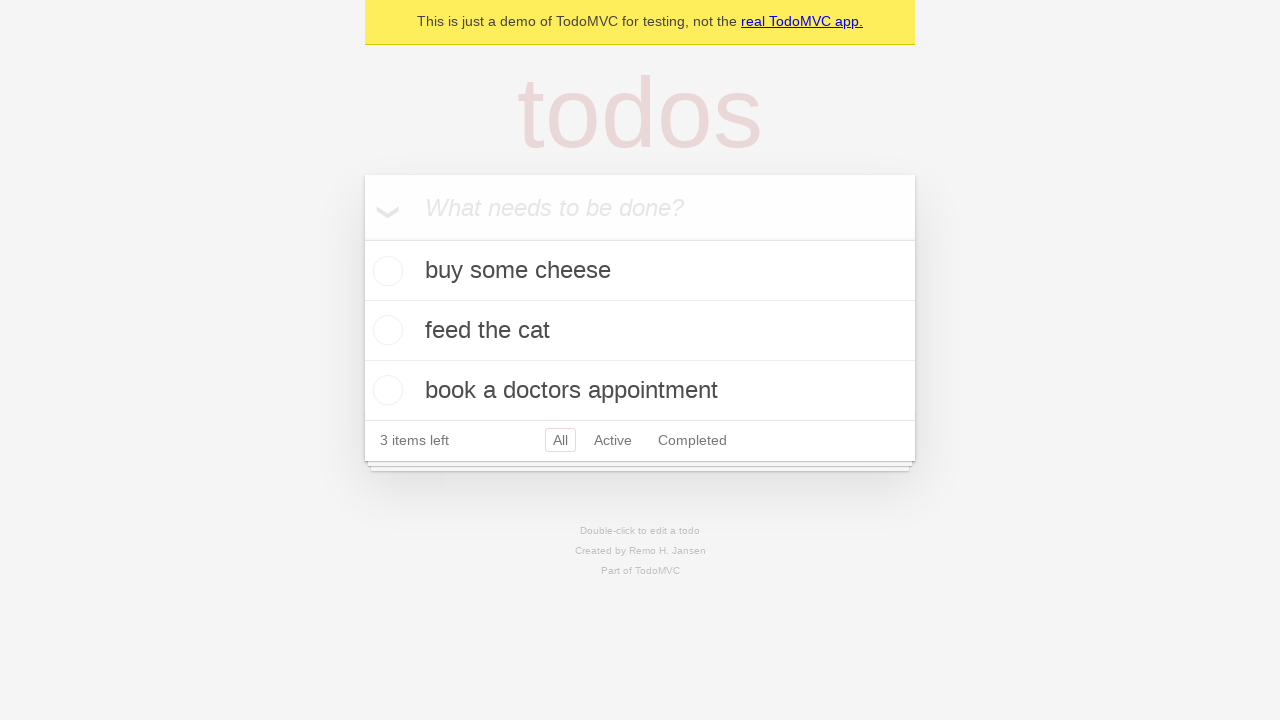

Double-clicked on second todo item to enter edit mode at (640, 331) on internal:testid=[data-testid="todo-item"s] >> nth=1
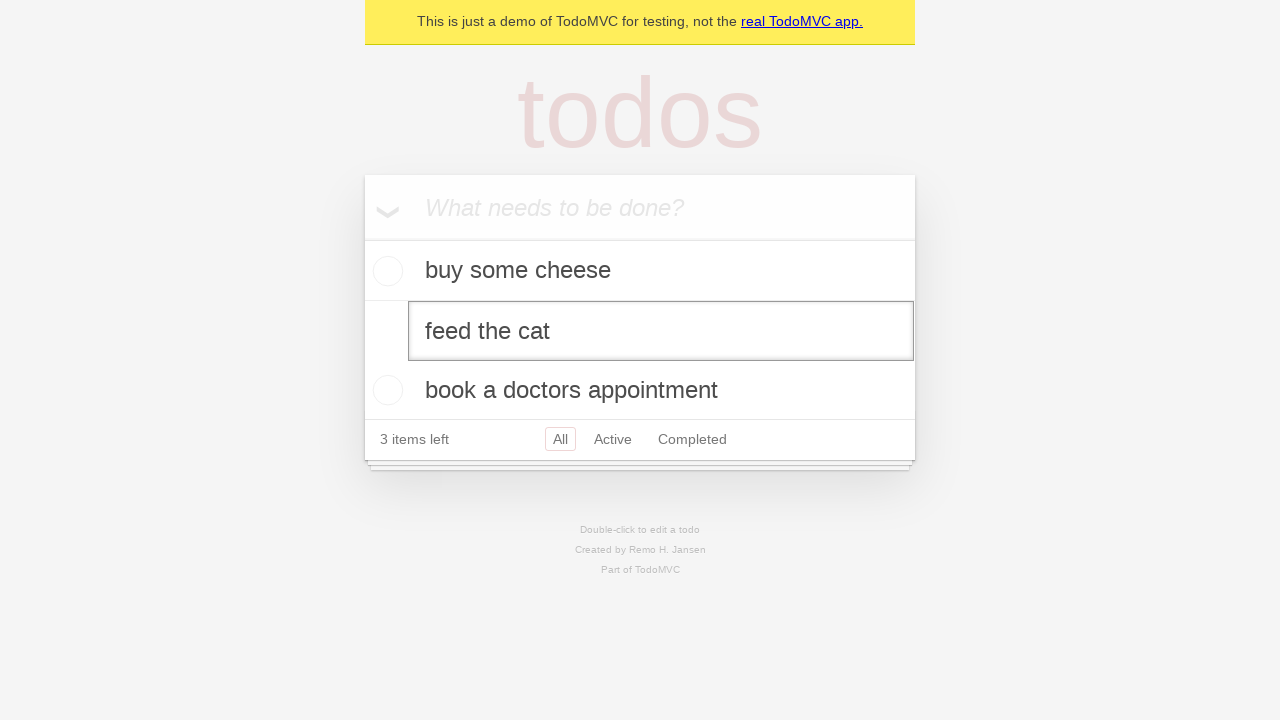

Filled edit field with new text 'buy some sausages' on internal:testid=[data-testid="todo-item"s] >> nth=1 >> internal:role=textbox[nam
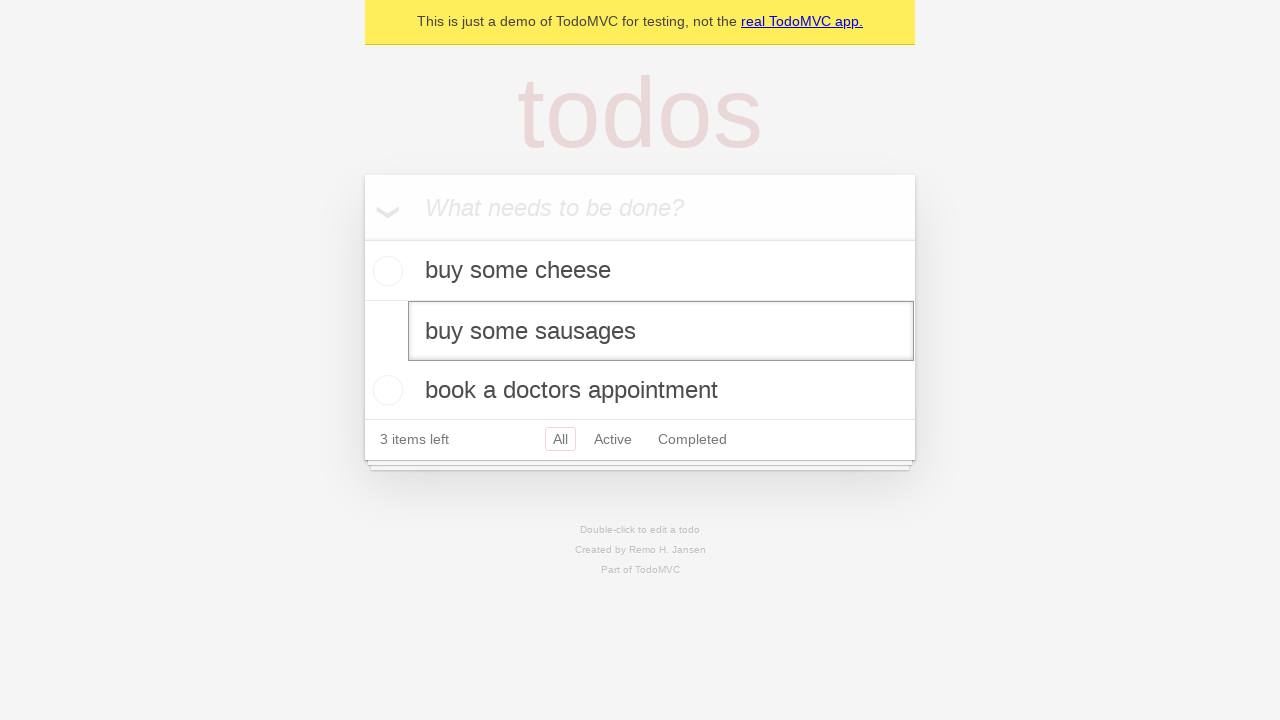

Triggered blur event on edit field to save changes
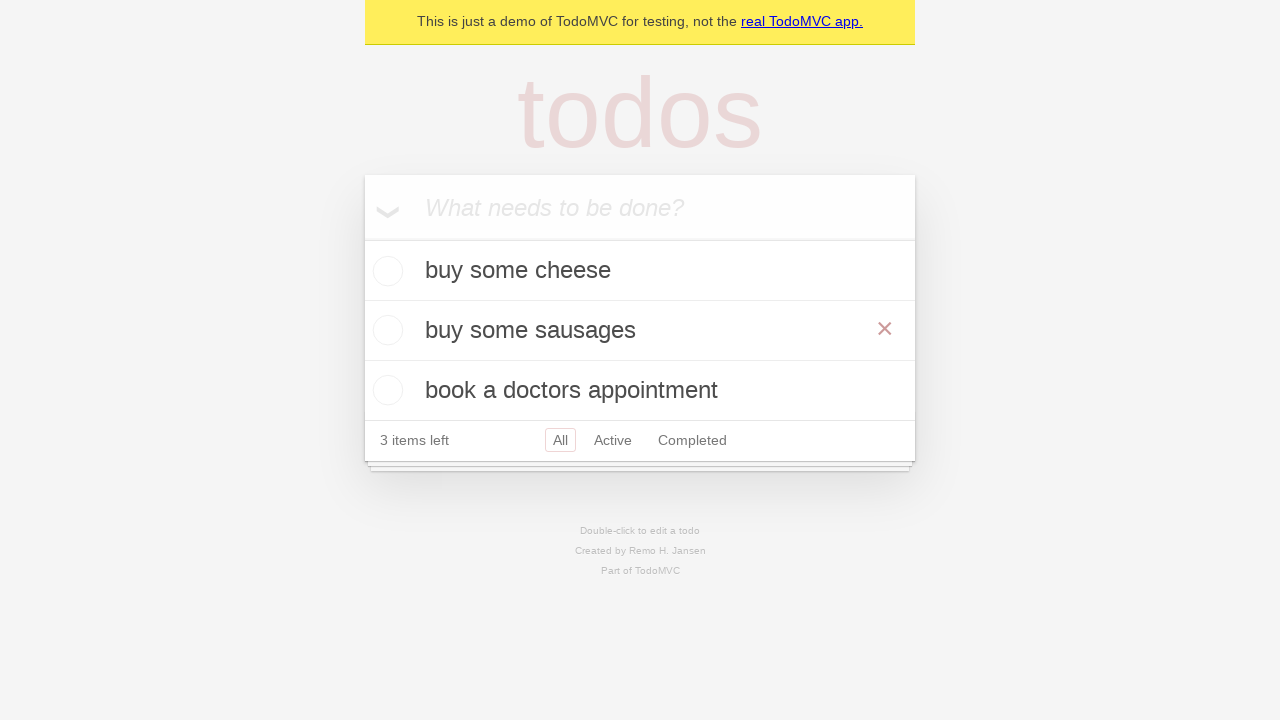

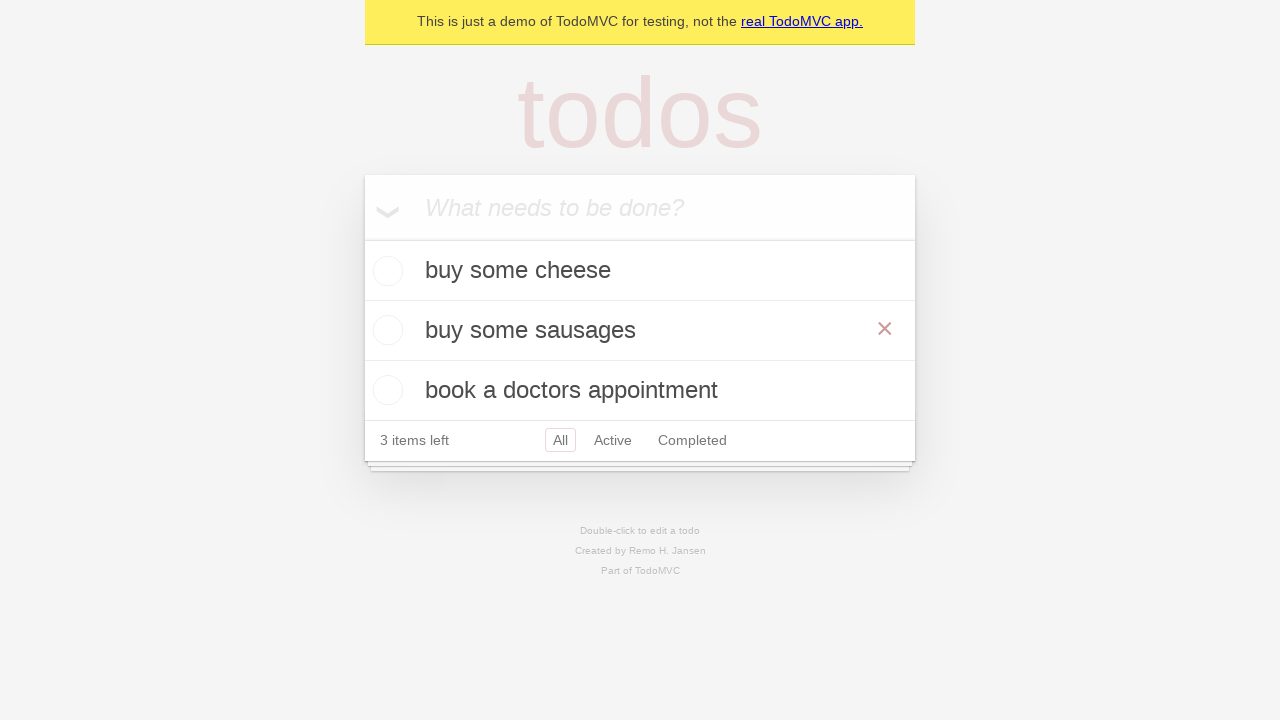